Navigates to TechPro Education homepage

Starting URL: https://www.techproeducation.com

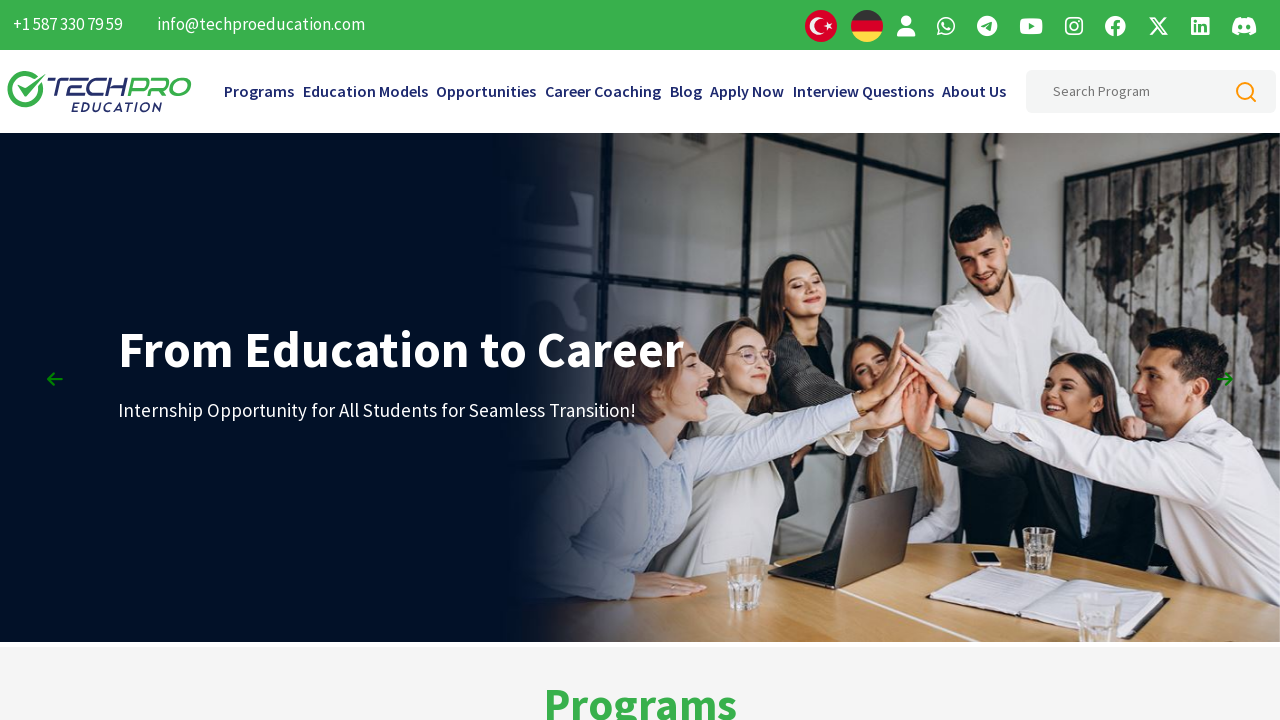

Navigated to TechPro Education homepage
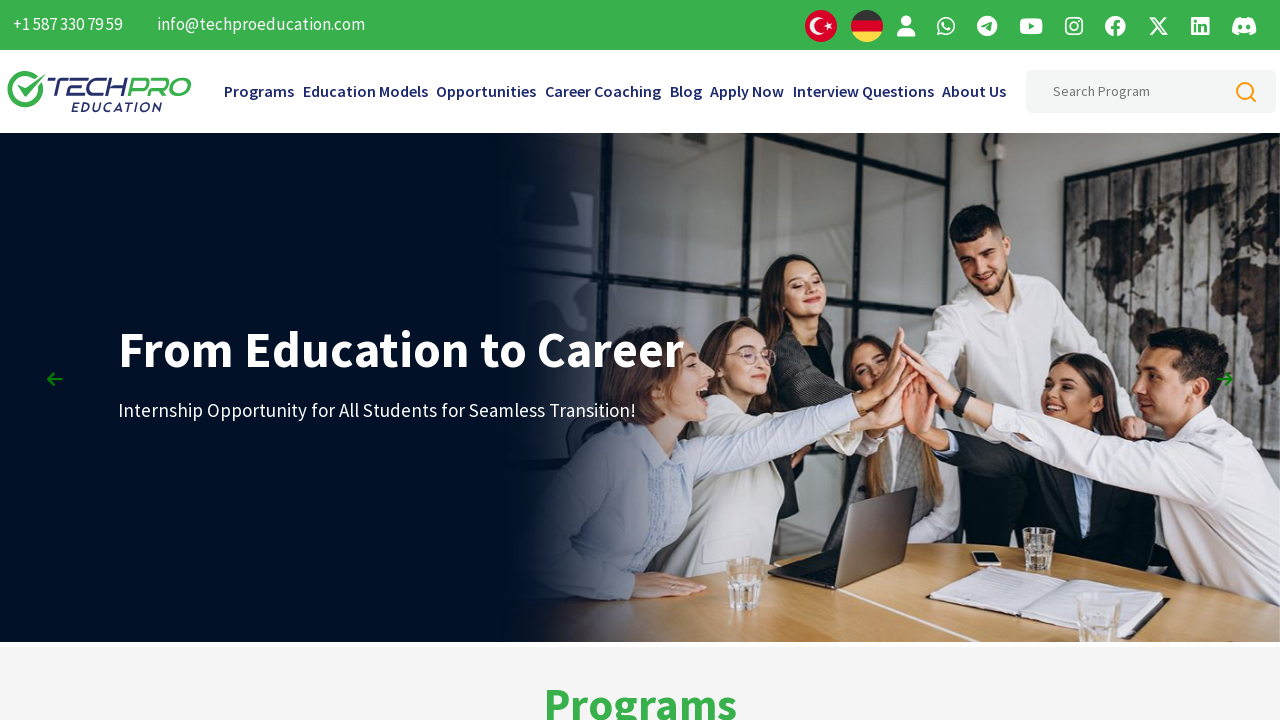

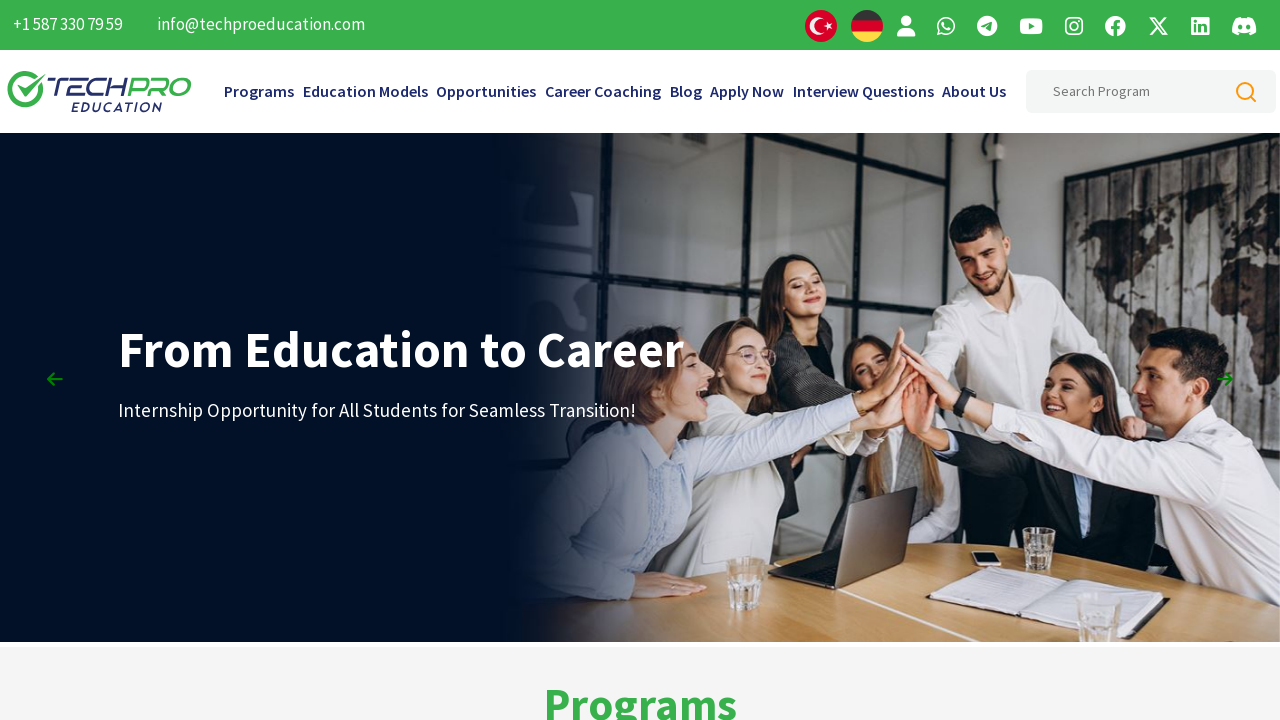